Tests the Engeto homepage by verifying the page title contains "Kurzy programování" and checking that key elements like "Engeto" and "Kurzy" text are visible on the page.

Starting URL: https://www.engeto.cz

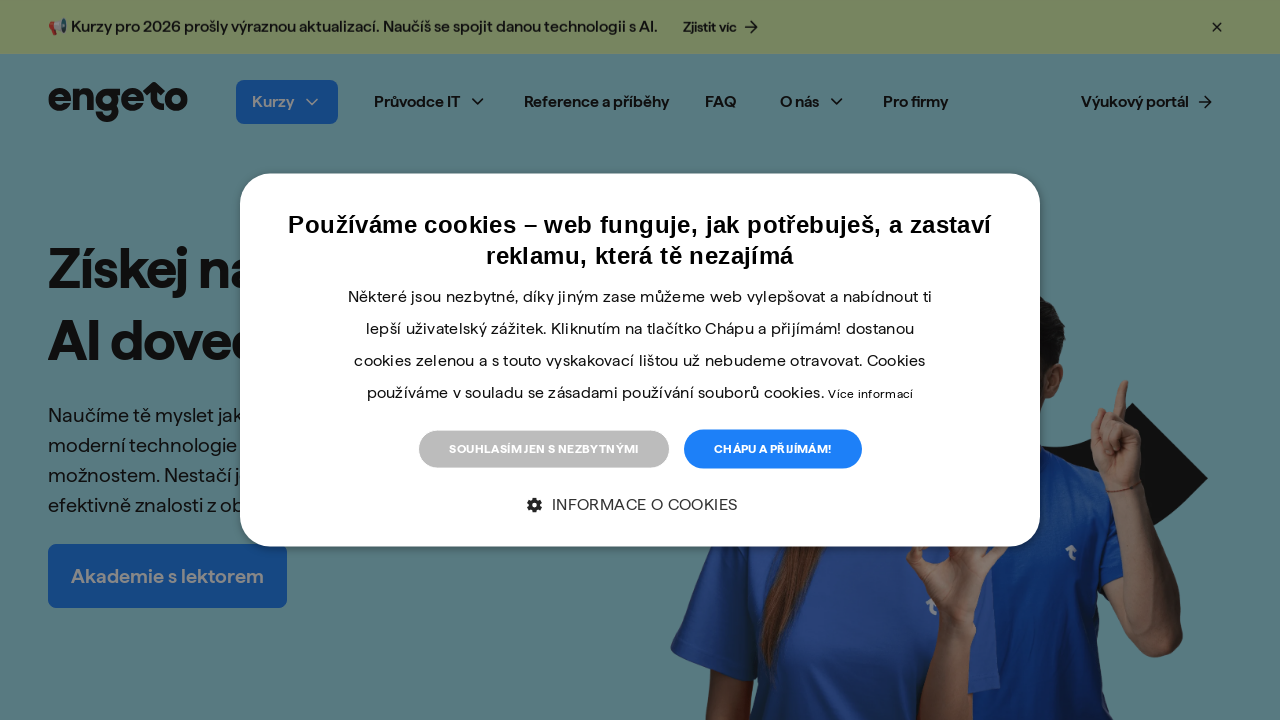

Waited for page to load with 'StackDemo' in title
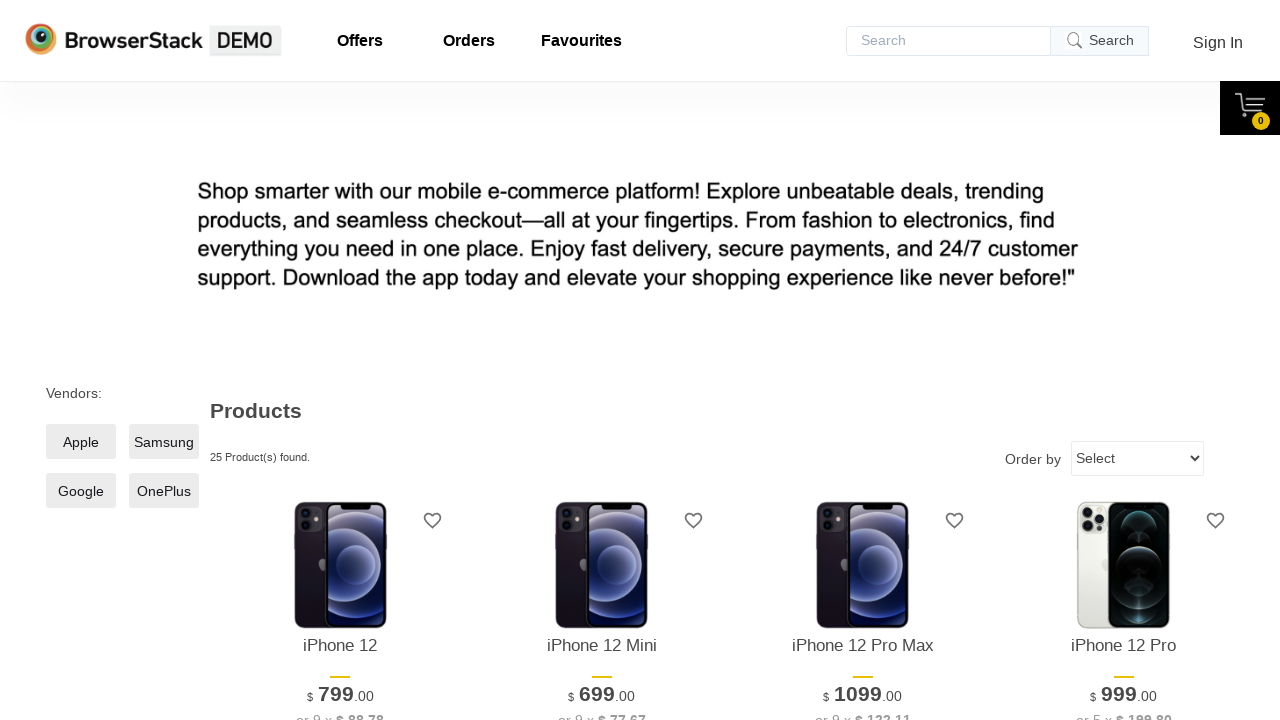

Located iPhone 12 product element on page
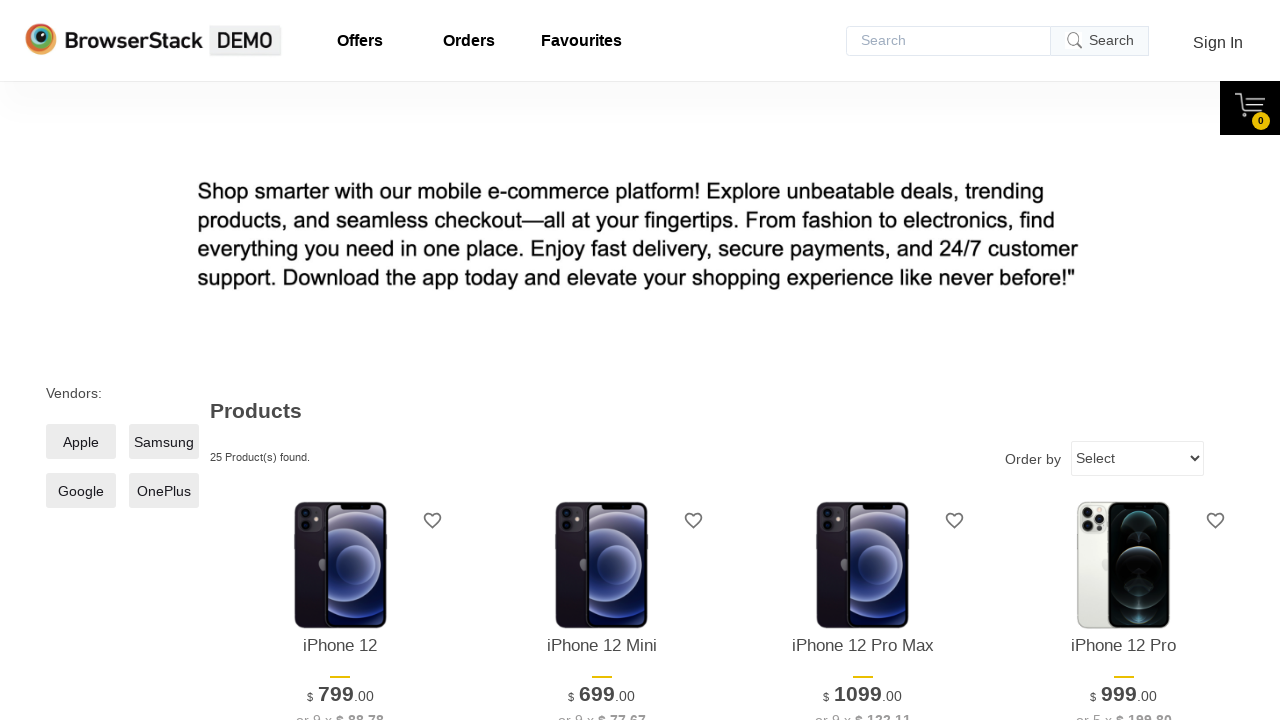

Retrieved product name from page: iPhone 12
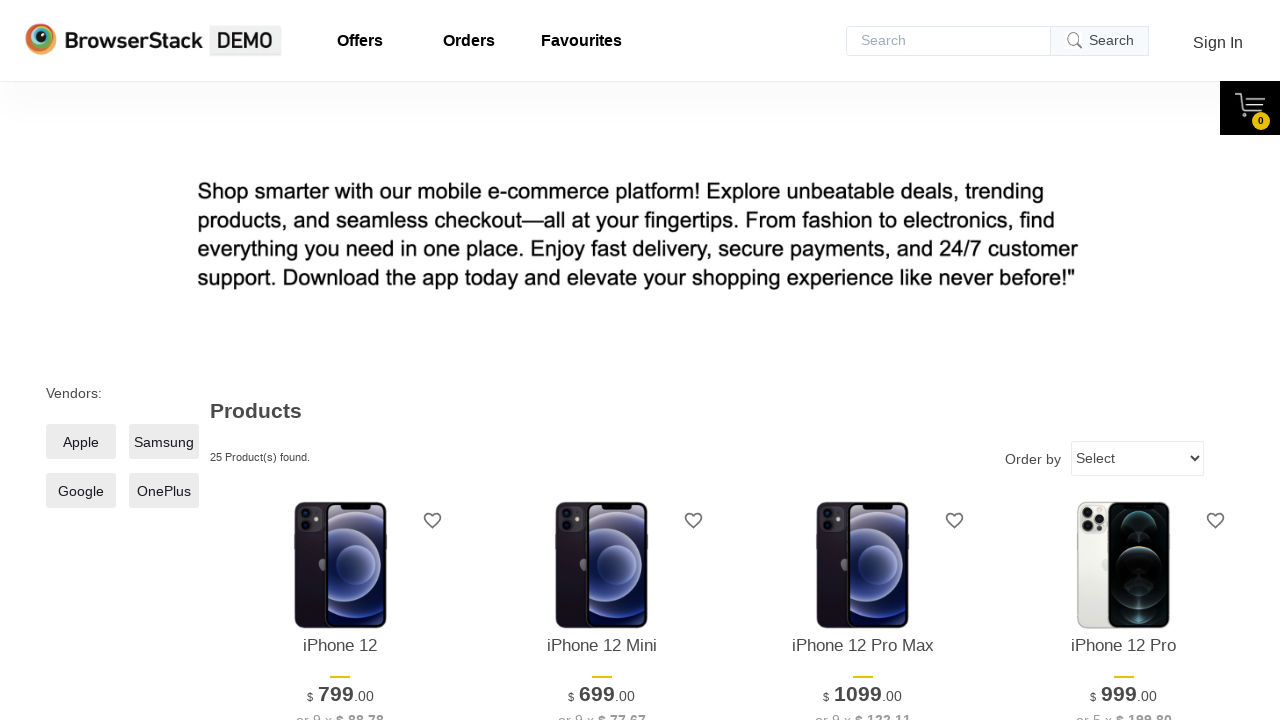

Clicked 'Add to cart' button for iPhone 12
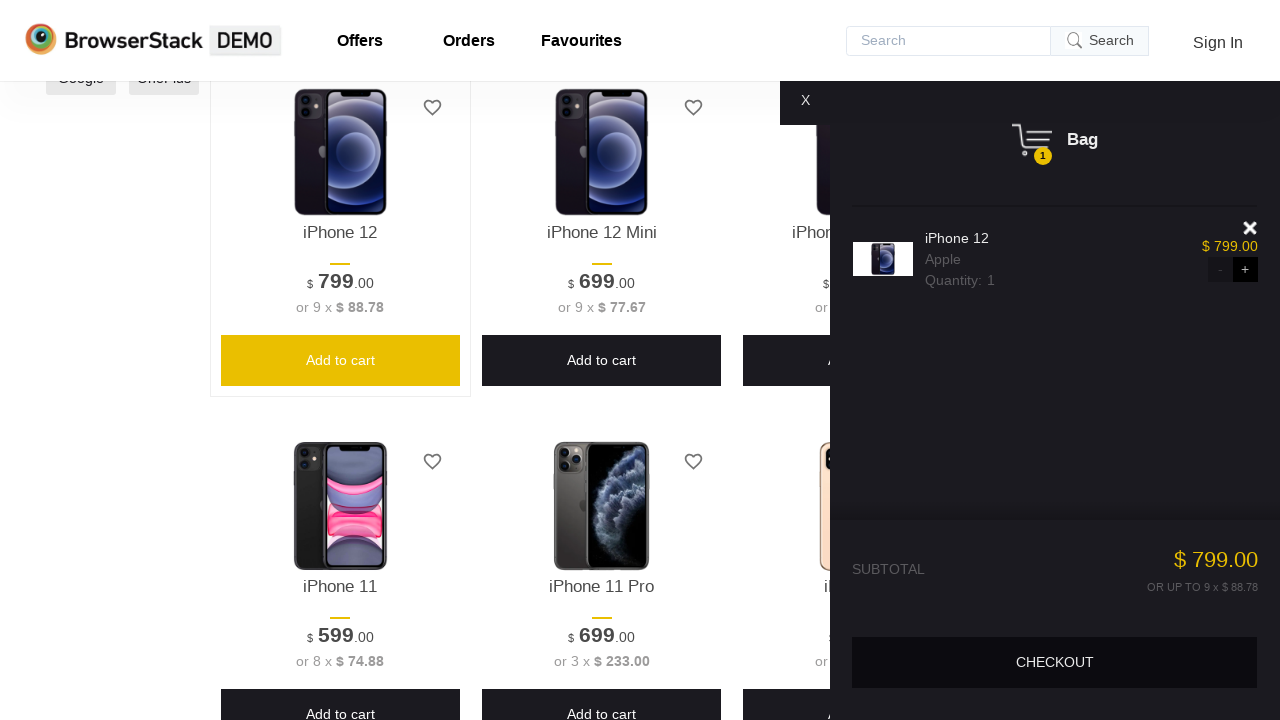

Cart pane became visible
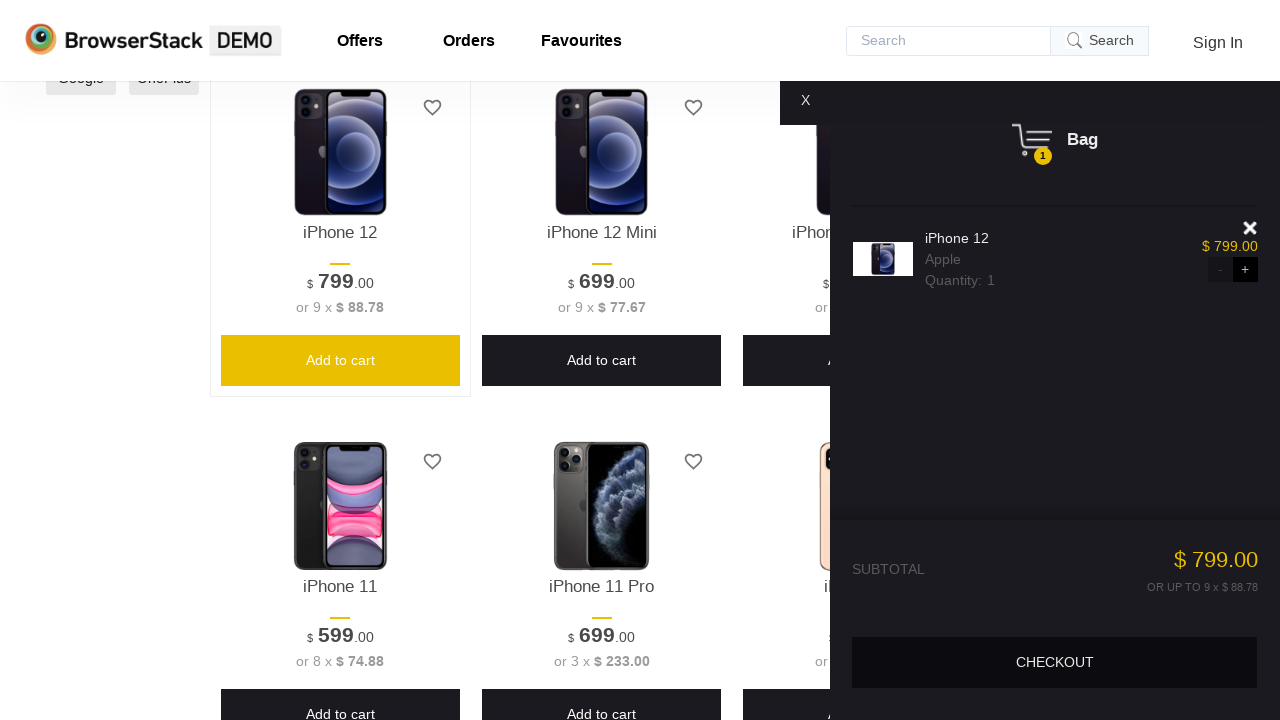

Located product in cart pane
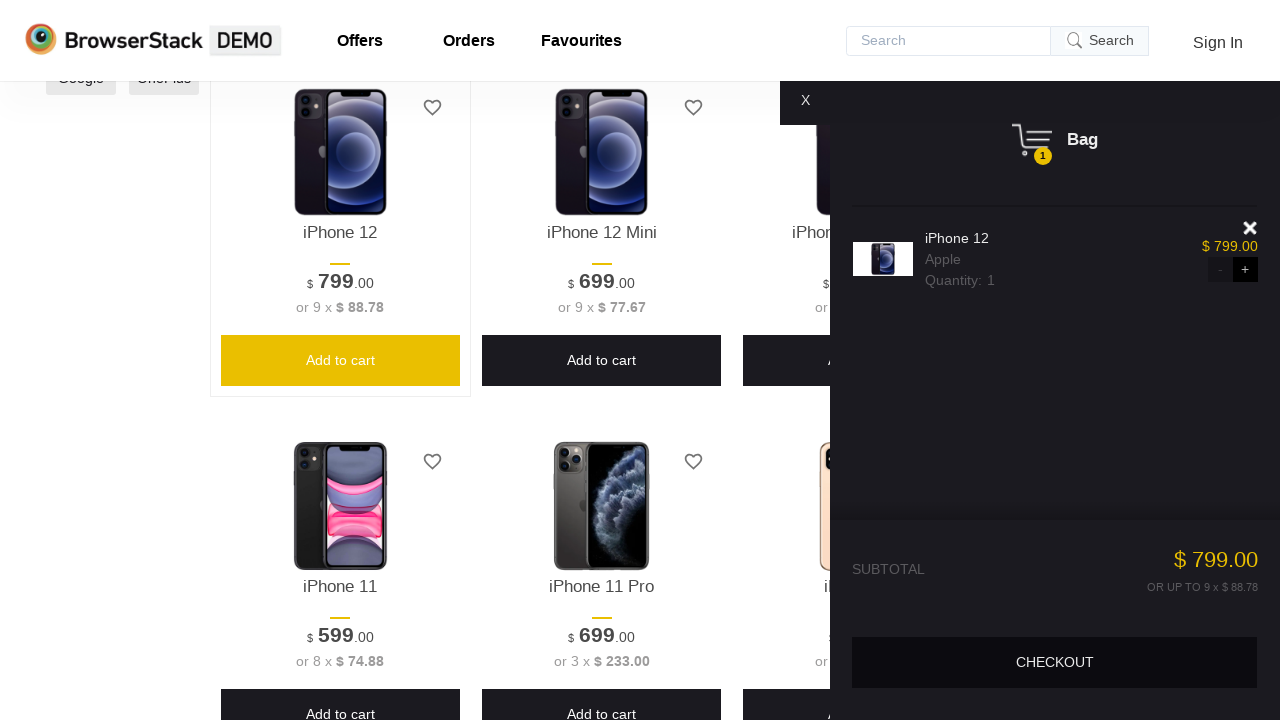

Retrieved product name from cart: iPhone 12
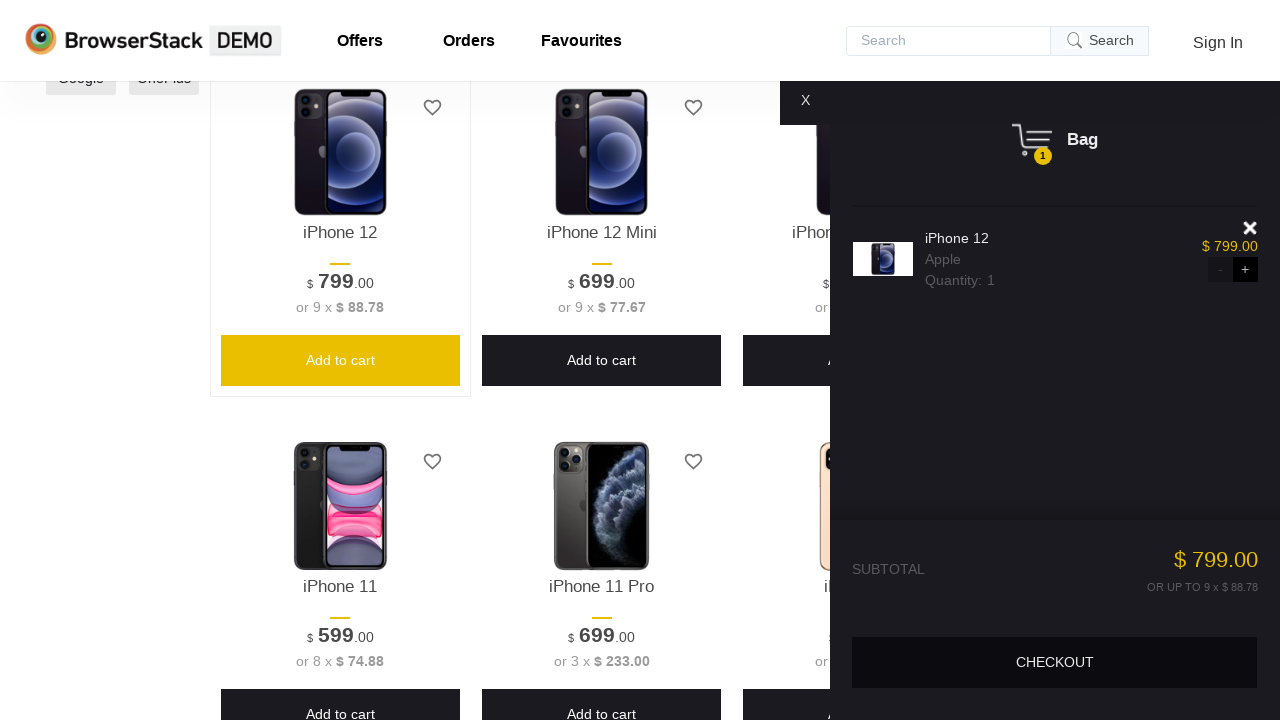

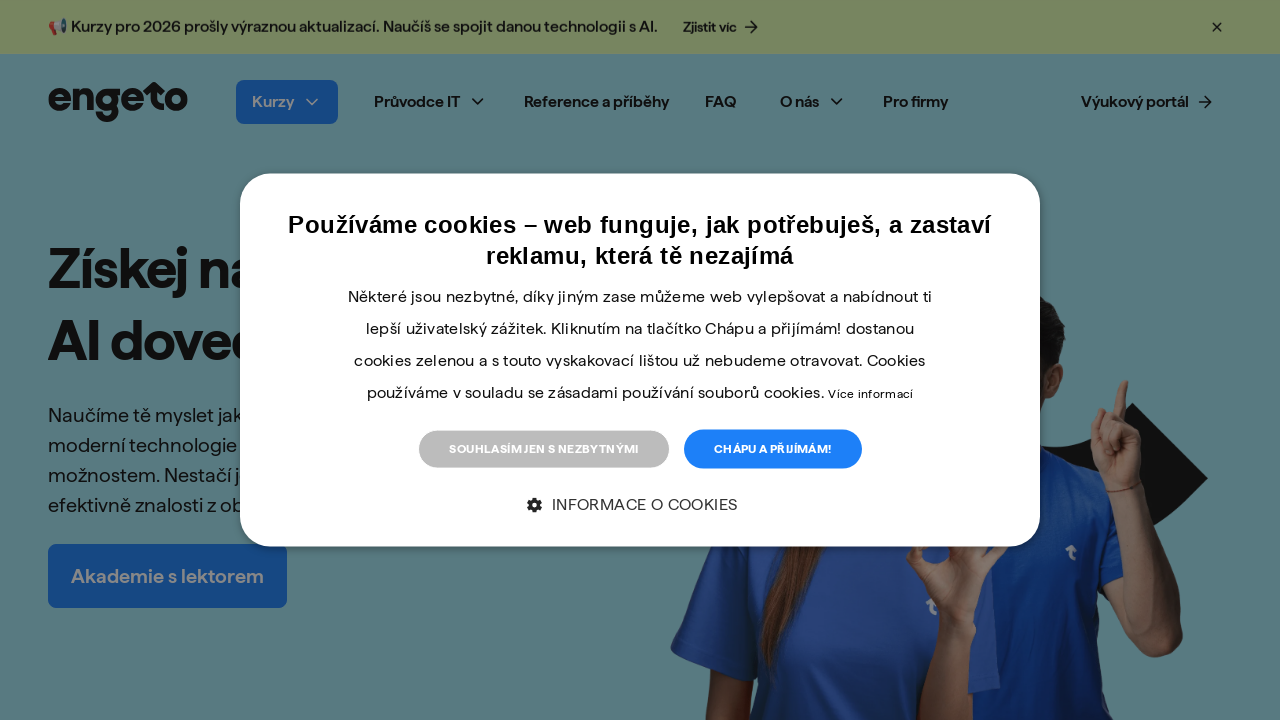